Tests the Typos page by navigating to it via link click and verifying the page content text is displayed correctly

Starting URL: http://the-internet.herokuapp.com/

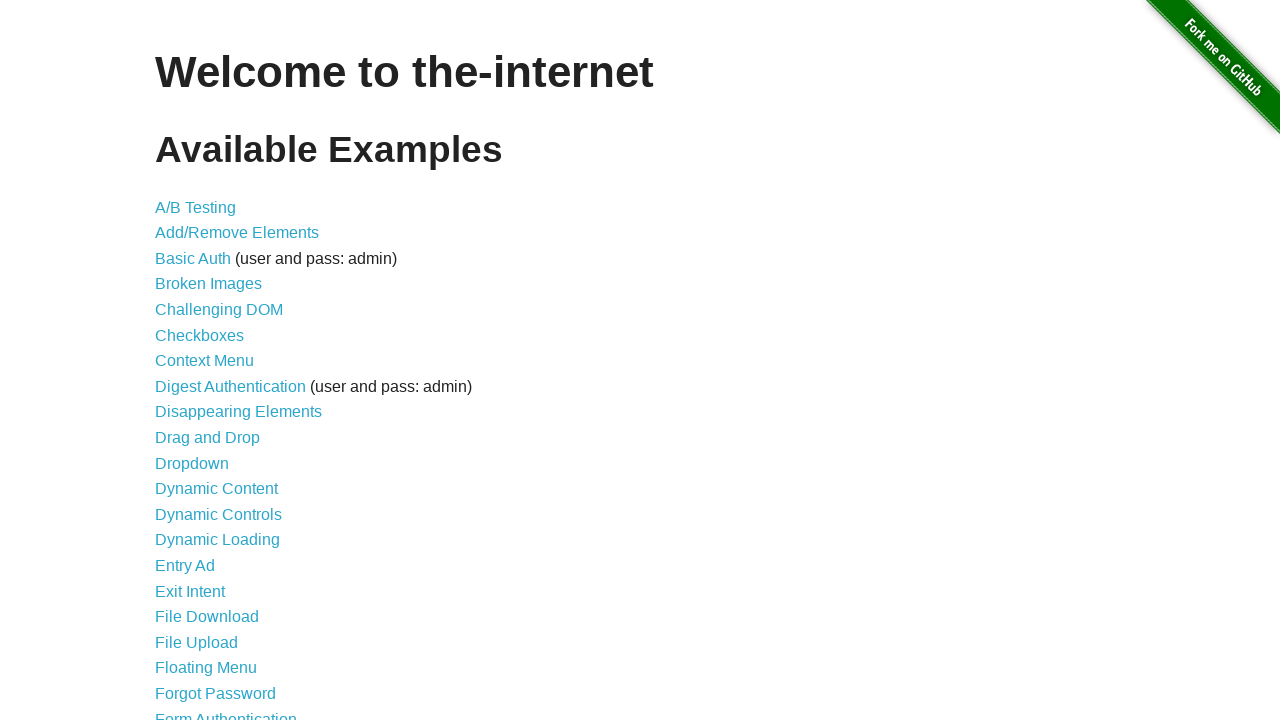

Clicked on the Typos link at (176, 625) on text=Typos
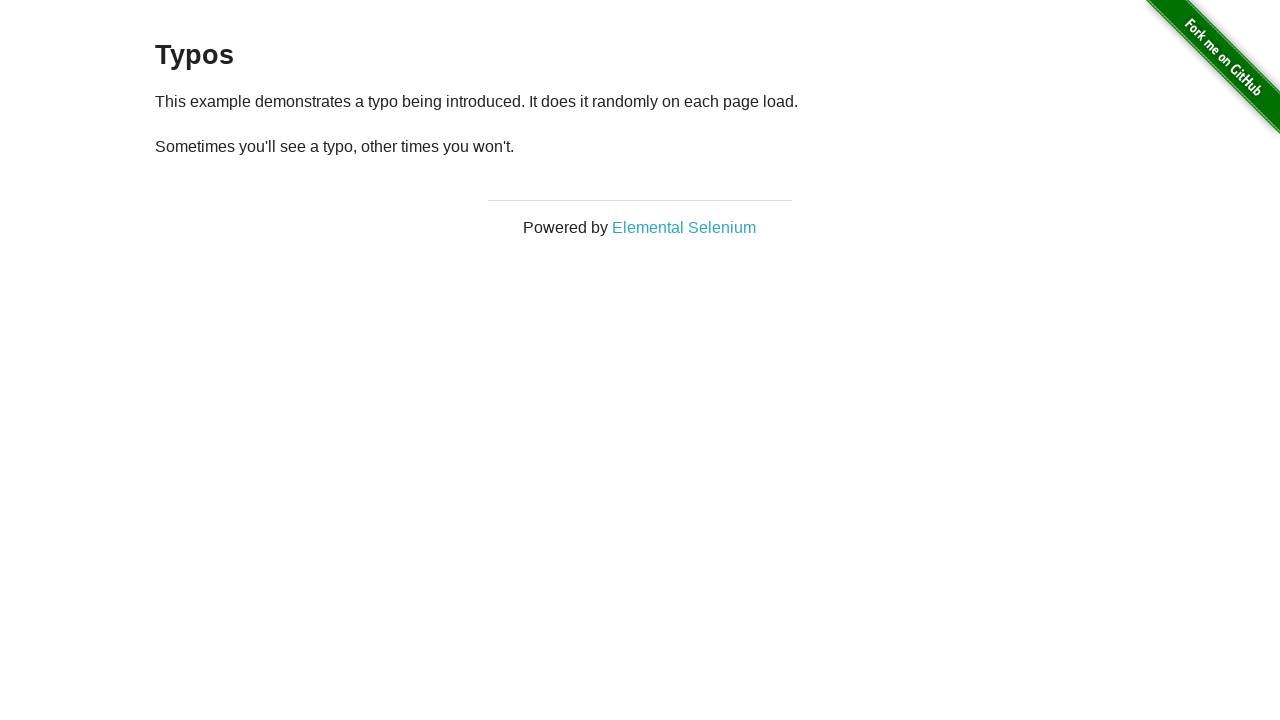

First paragraph on Typos page loaded
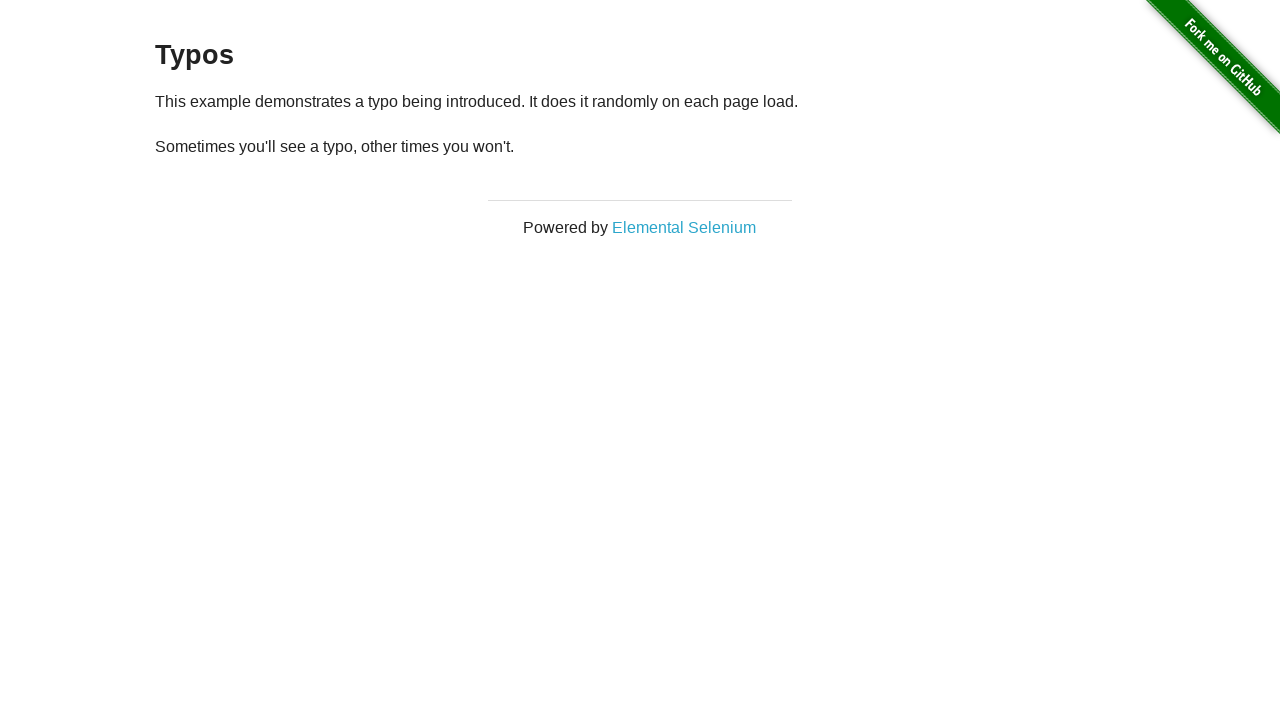

Second paragraph on Typos page loaded
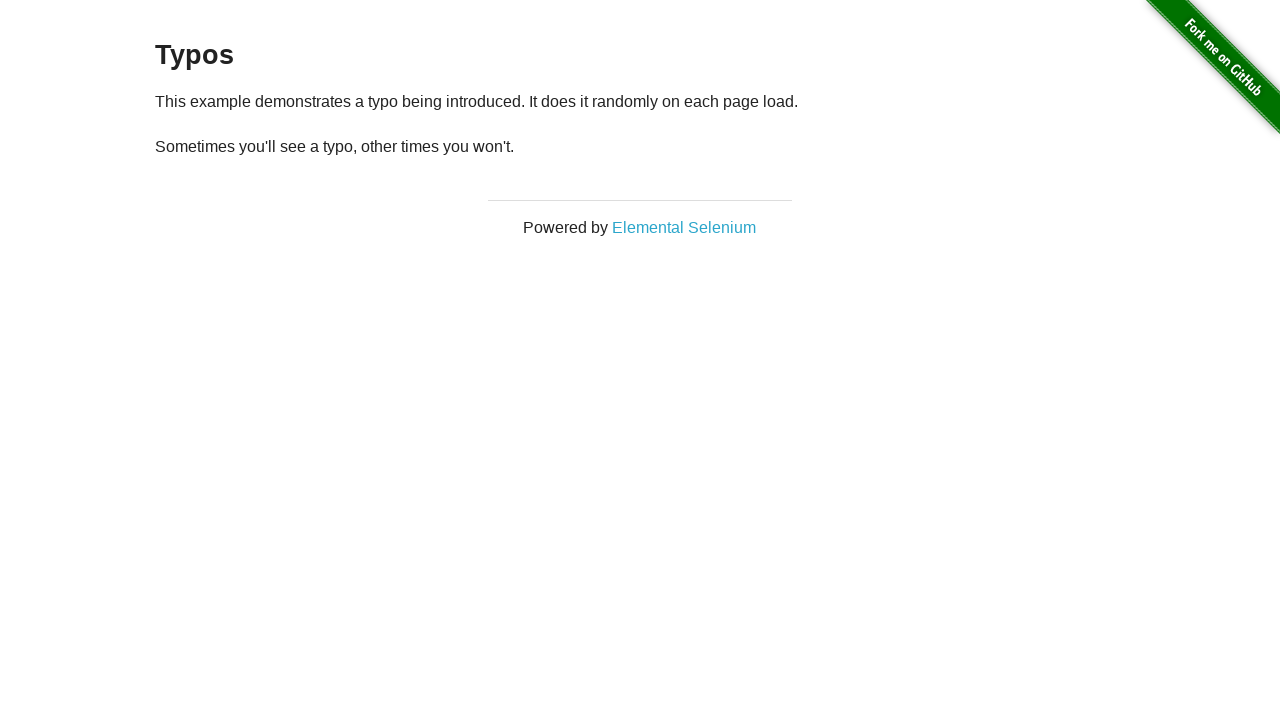

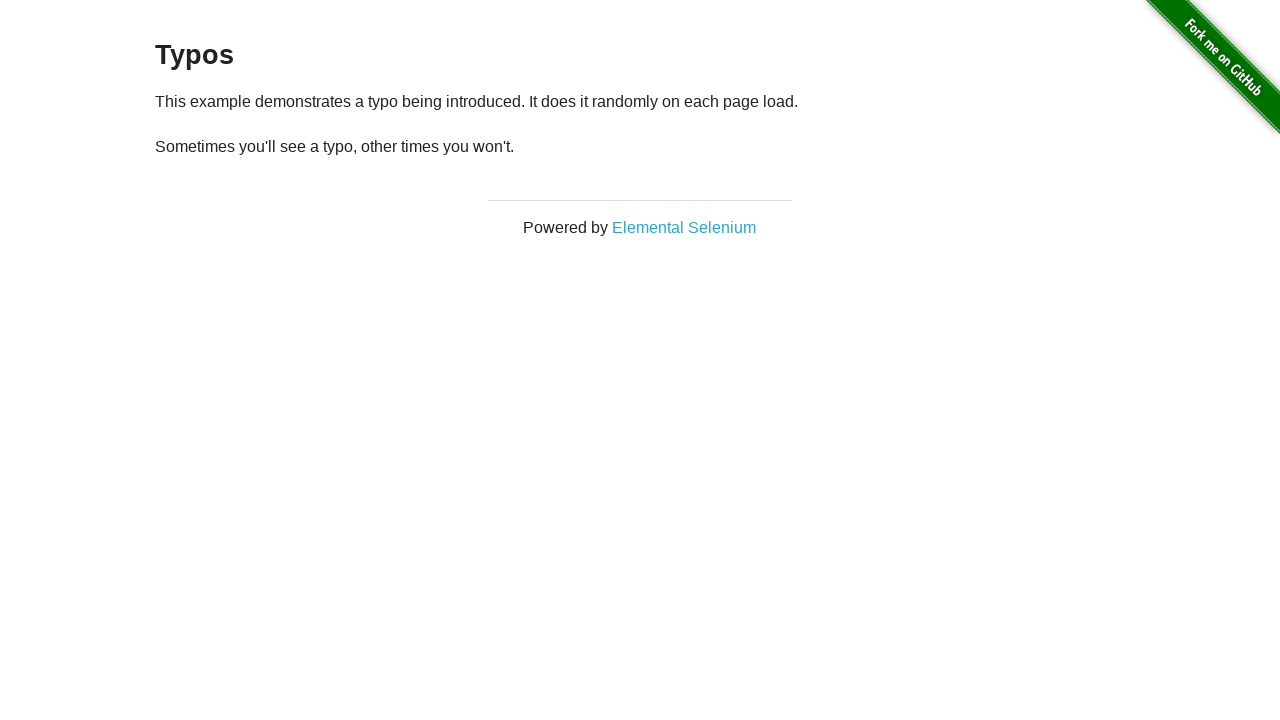